Tests that new todo items are appended to the bottom of the list by creating 3 items

Starting URL: https://demo.playwright.dev/todomvc

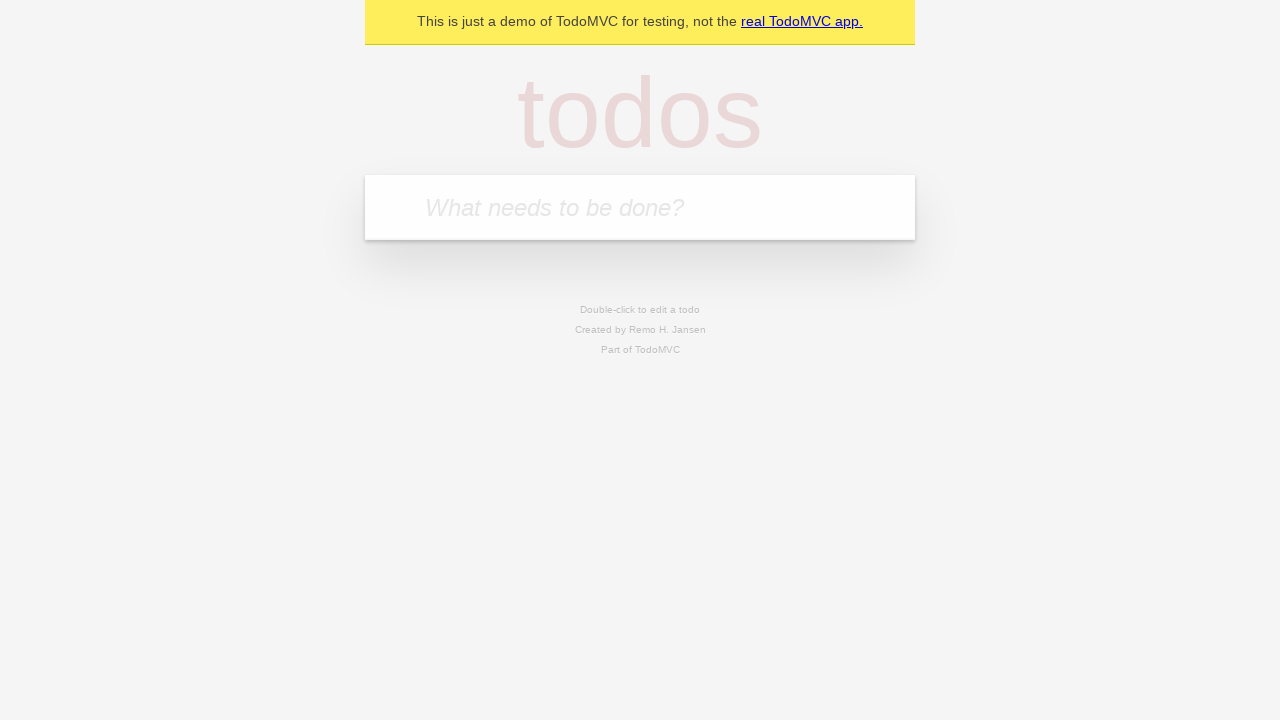

Filled todo input with 'buy some cheese' on internal:attr=[placeholder="What needs to be done?"i]
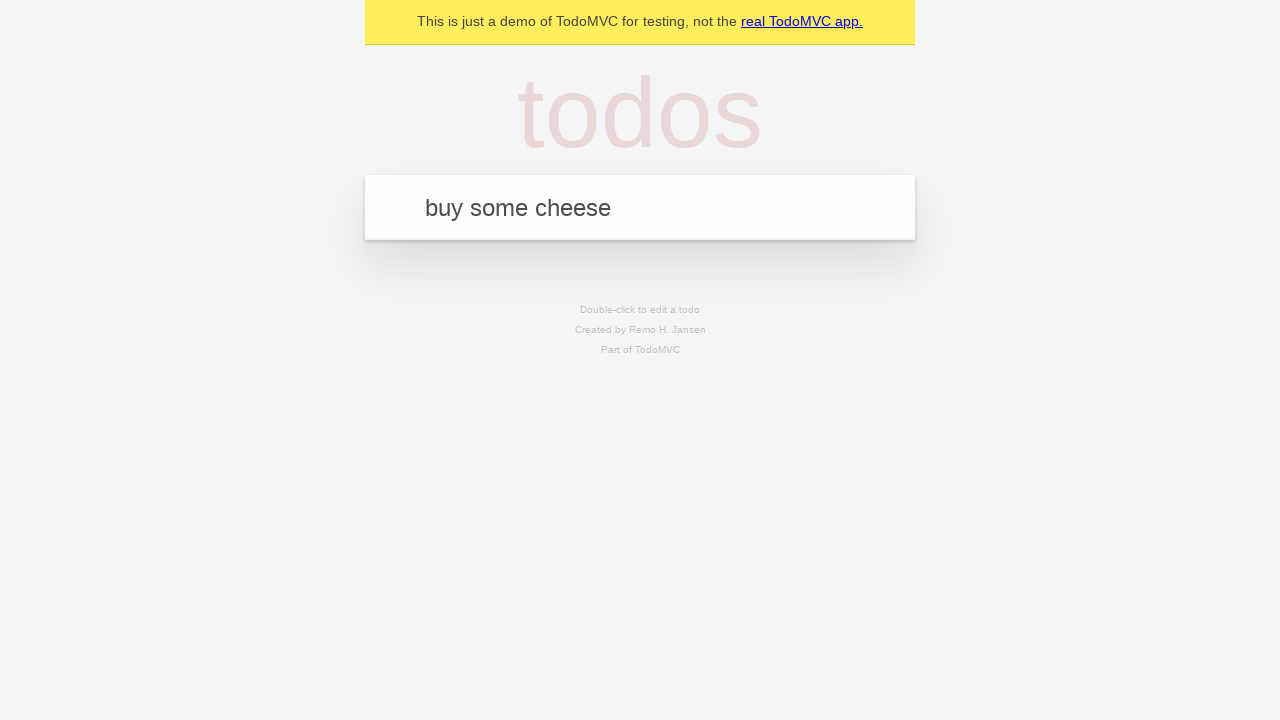

Pressed Enter to create first todo item on internal:attr=[placeholder="What needs to be done?"i]
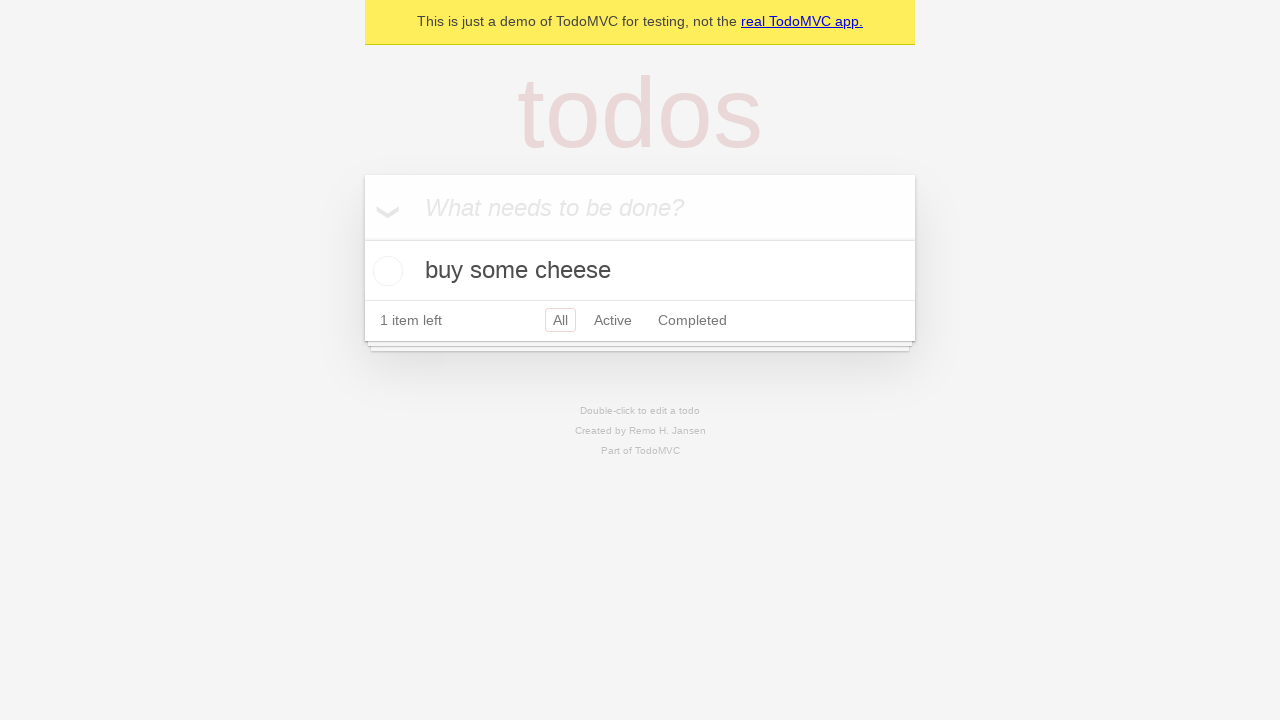

Filled todo input with 'feed the cat' on internal:attr=[placeholder="What needs to be done?"i]
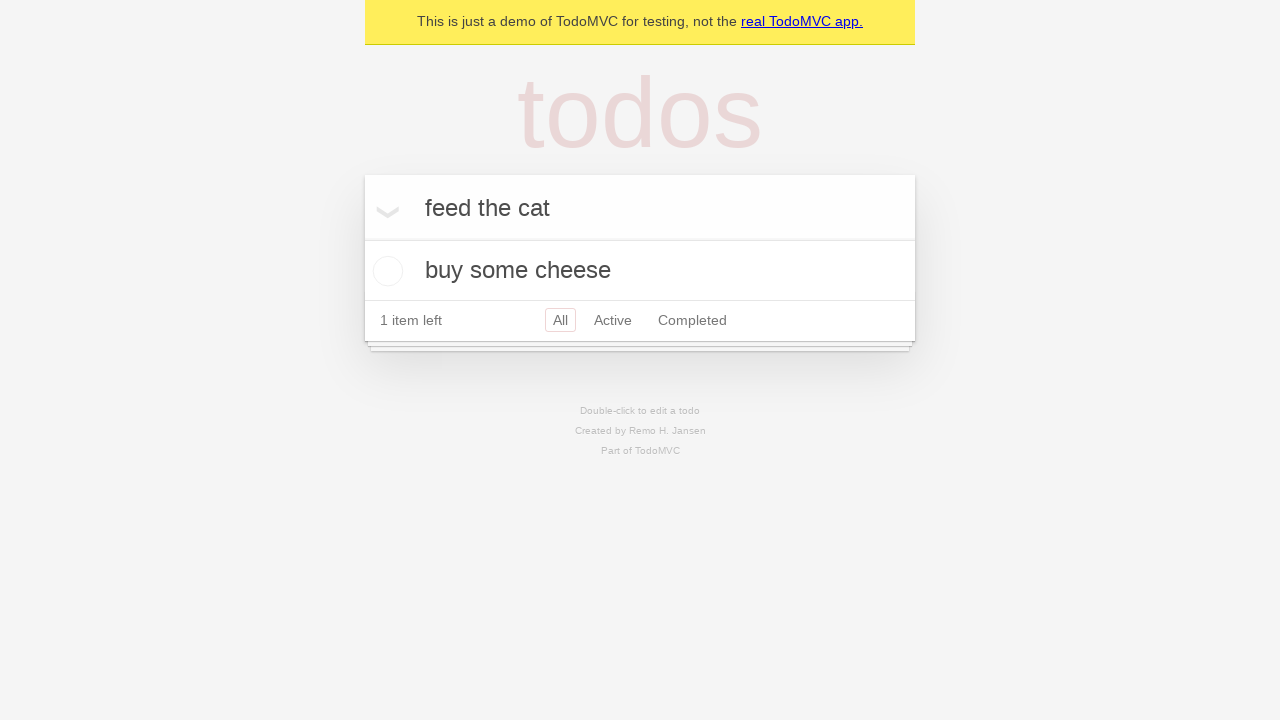

Pressed Enter to create second todo item on internal:attr=[placeholder="What needs to be done?"i]
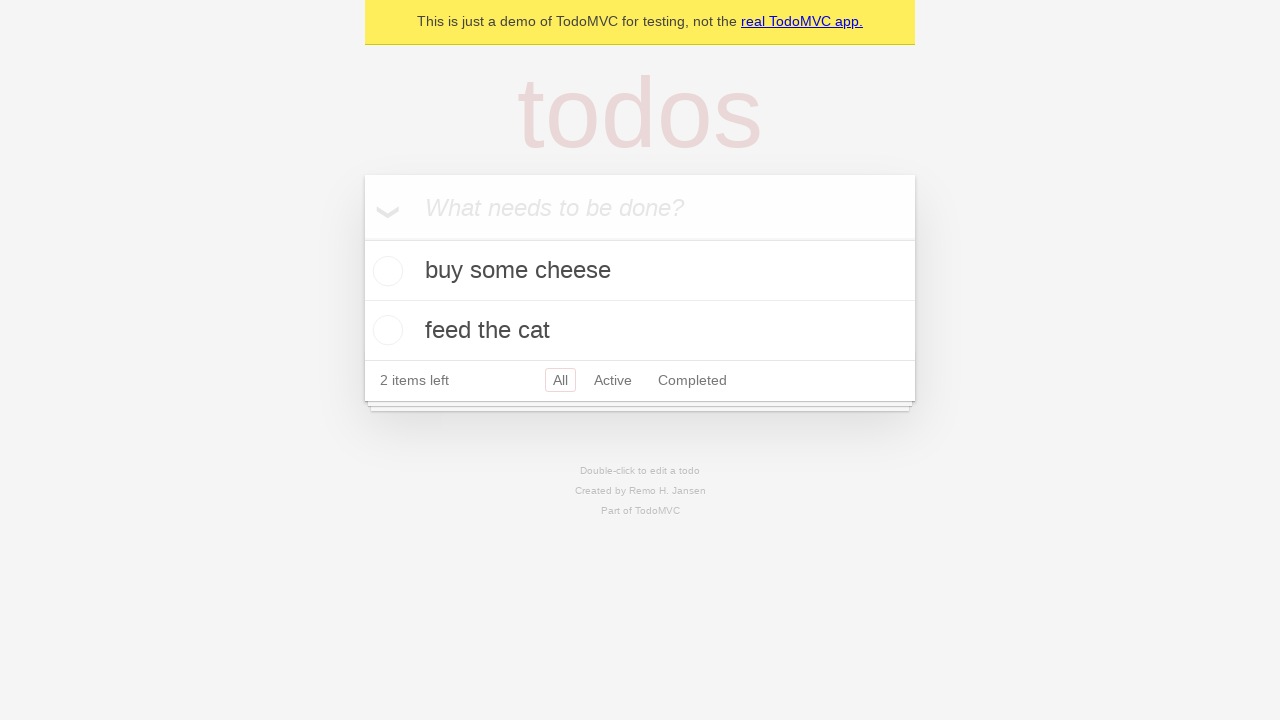

Filled todo input with 'book a doctors appointment' on internal:attr=[placeholder="What needs to be done?"i]
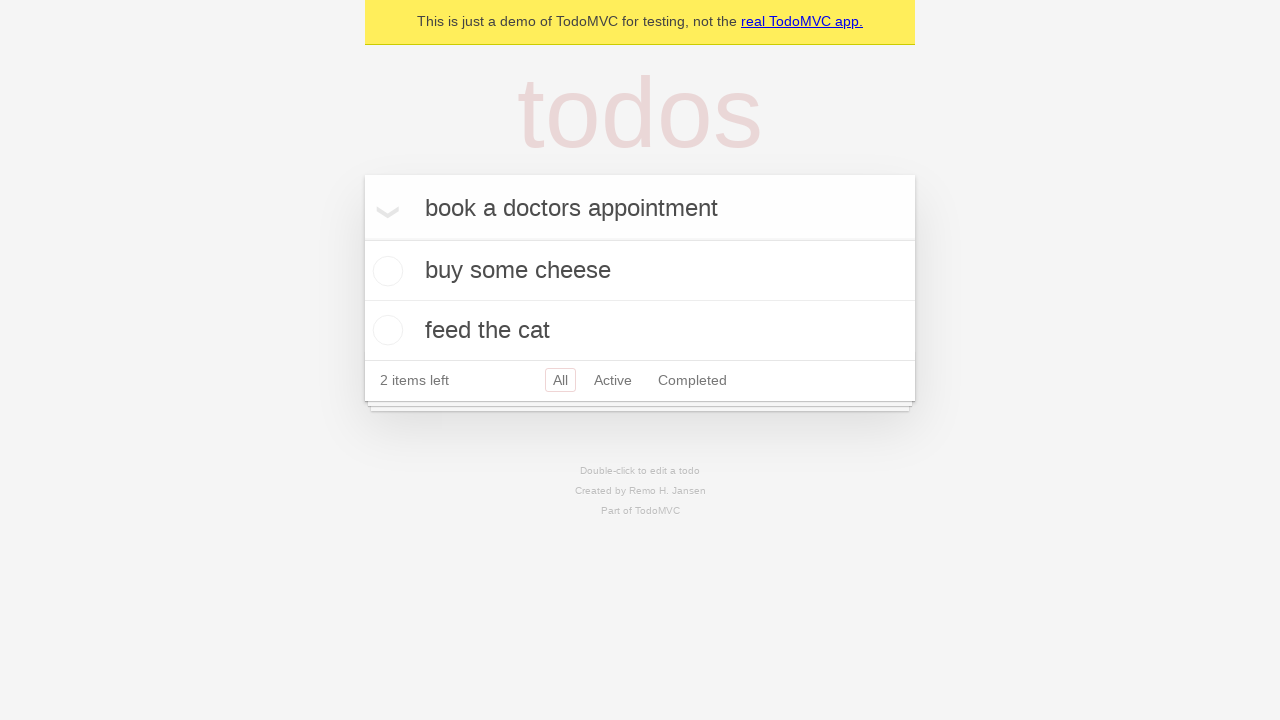

Pressed Enter to create third todo item on internal:attr=[placeholder="What needs to be done?"i]
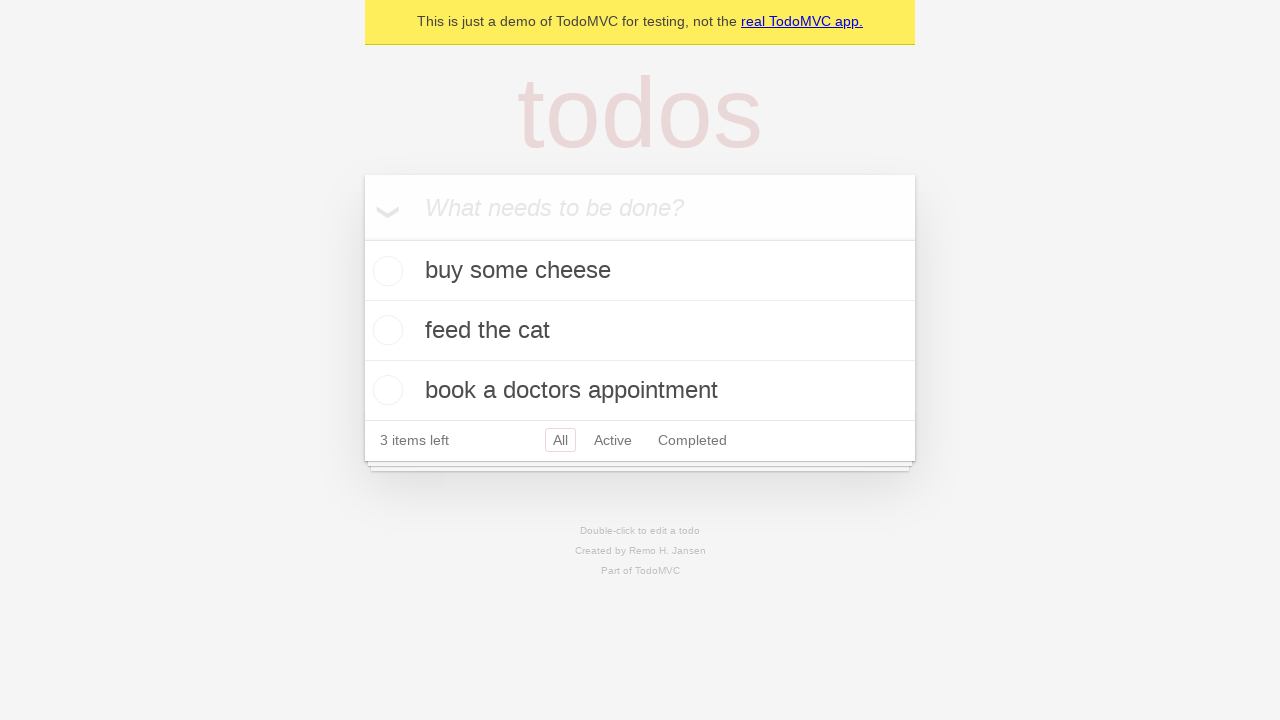

Verified all 3 todo items are visible in the list
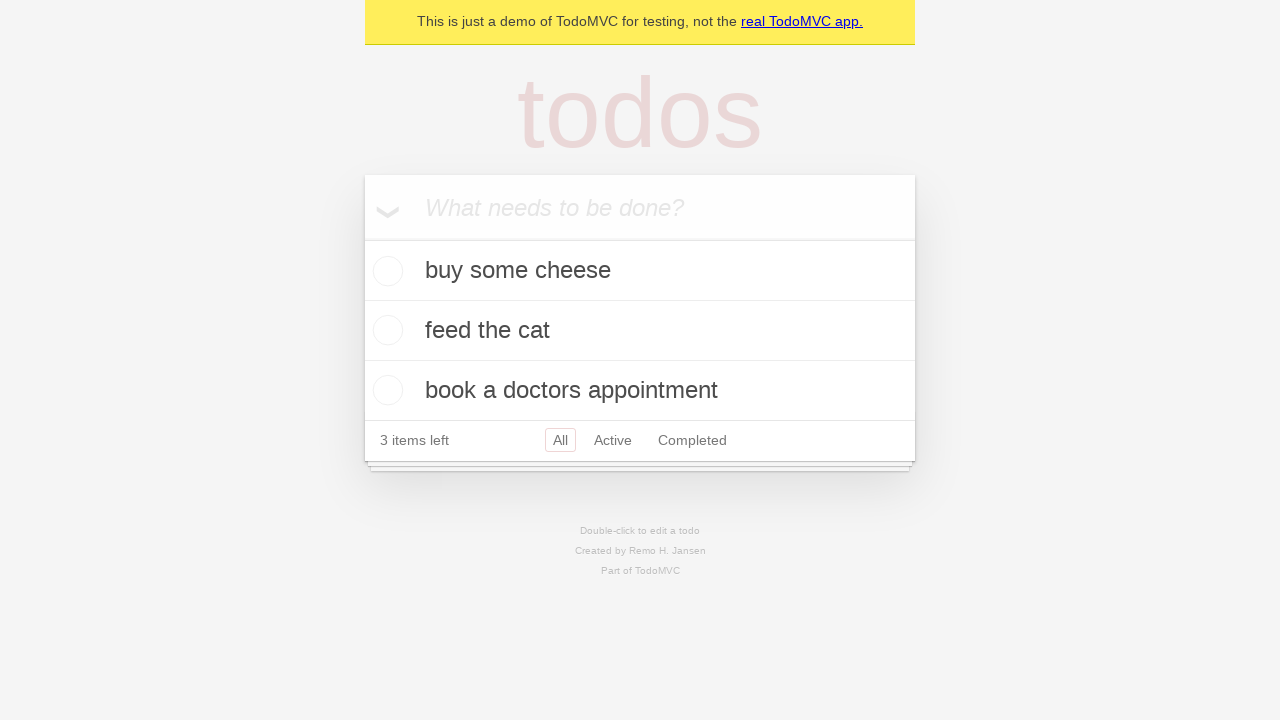

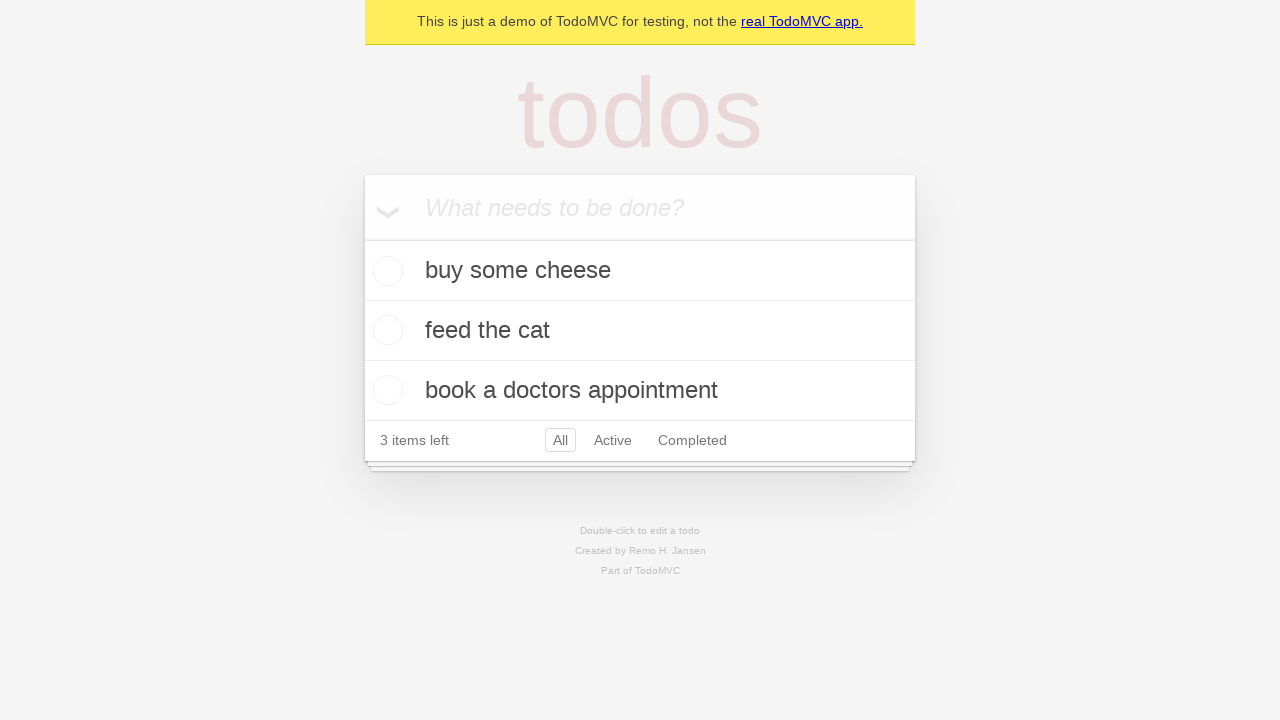